Waits for a specific price to appear, clicks a booking button, solves a mathematical calculation, and submits the answer

Starting URL: http://suninjuly.github.io/explicit_wait2.html

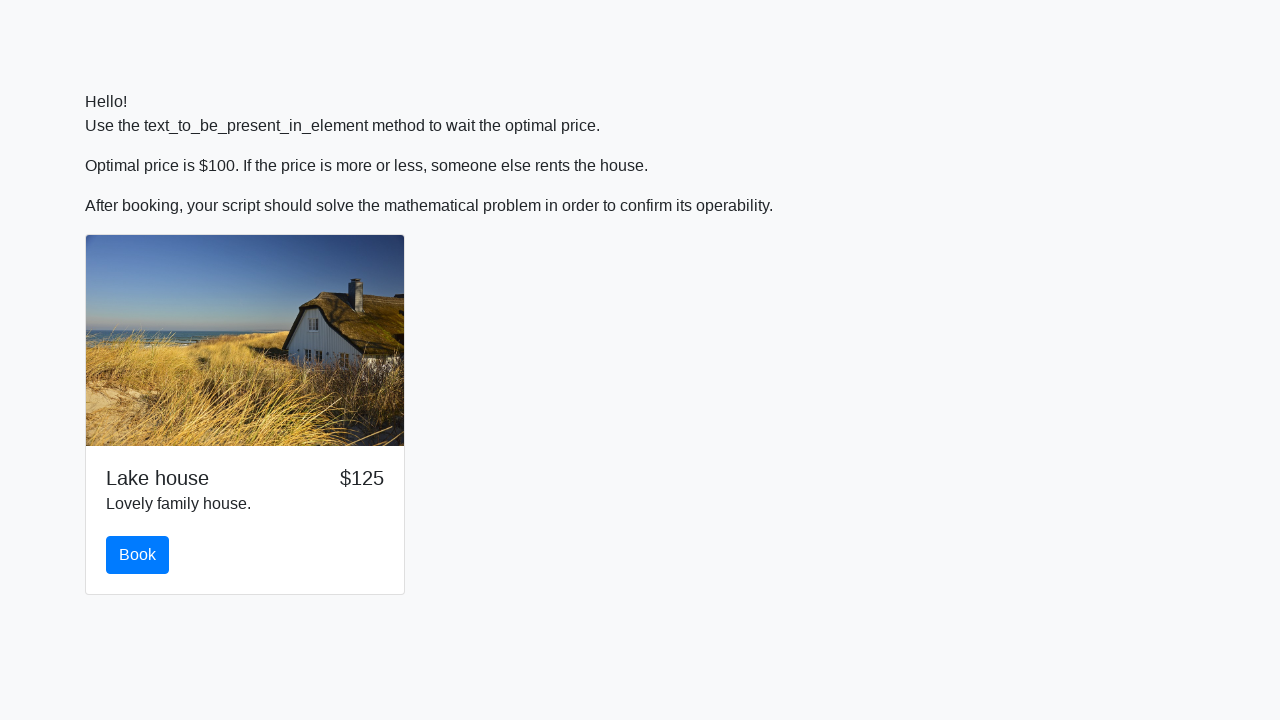

Waited for price to reach $100
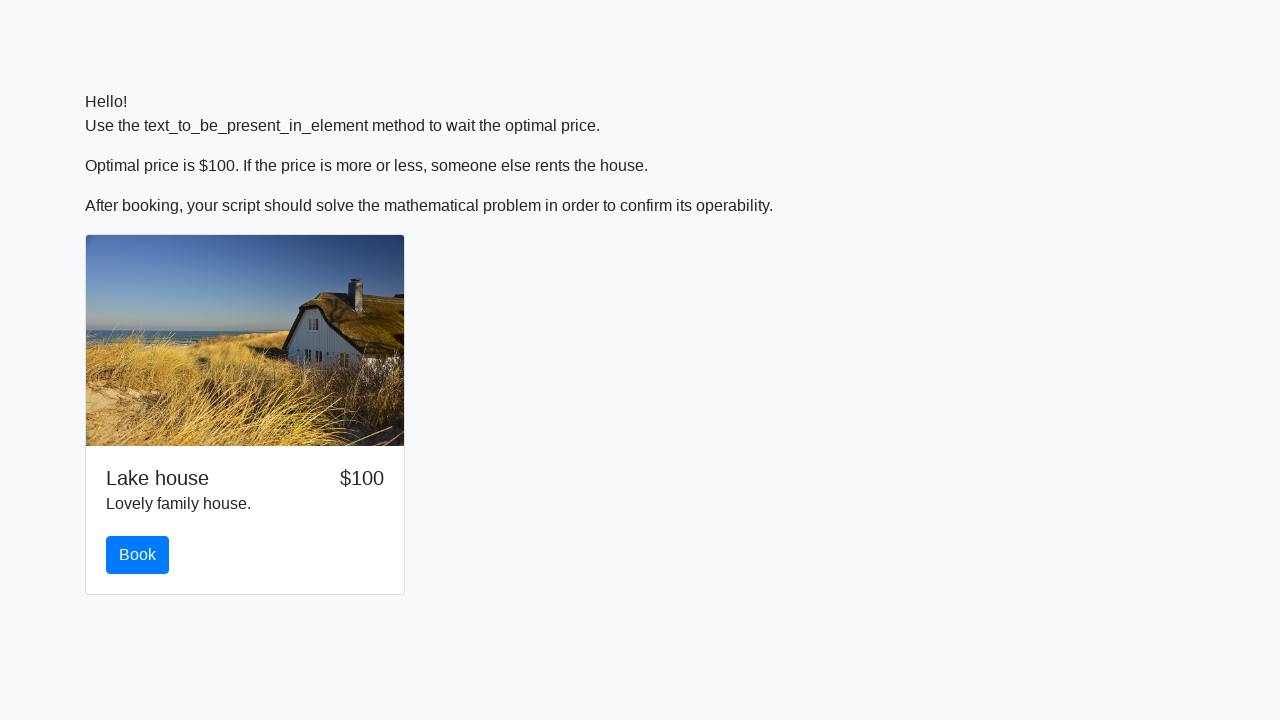

Clicked the booking button at (138, 555) on #book
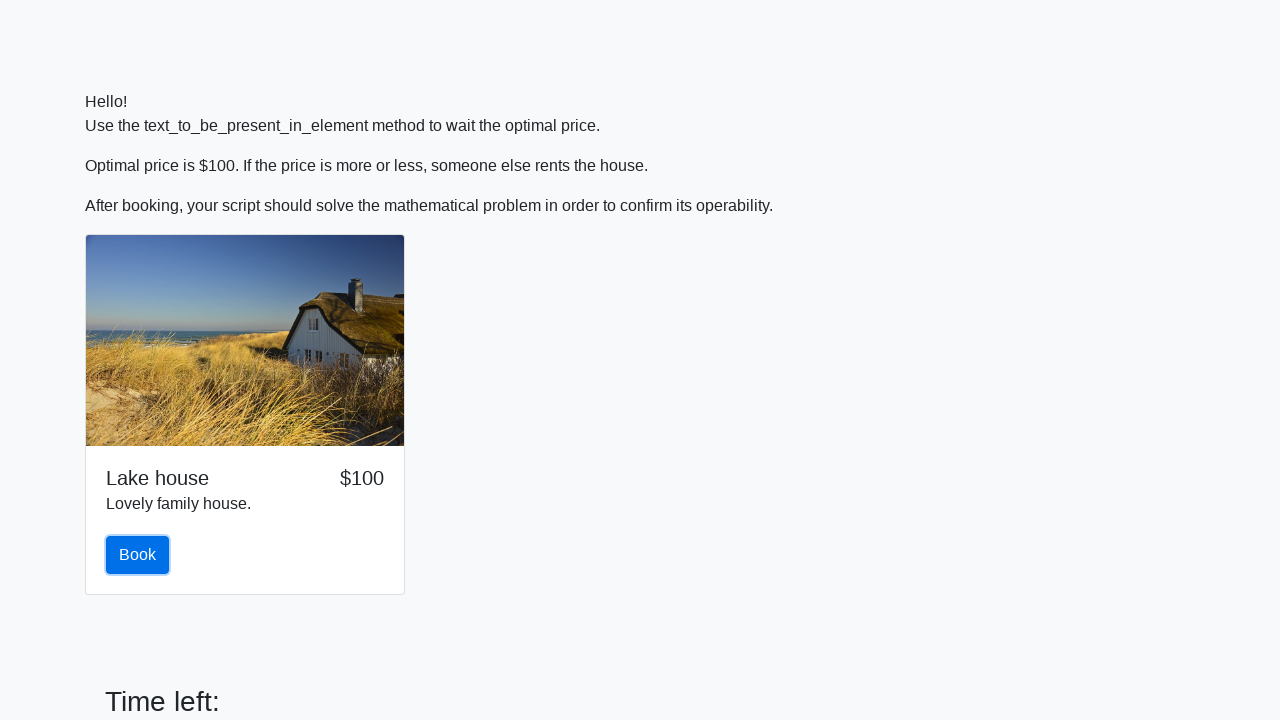

Retrieved the input value for mathematical calculation
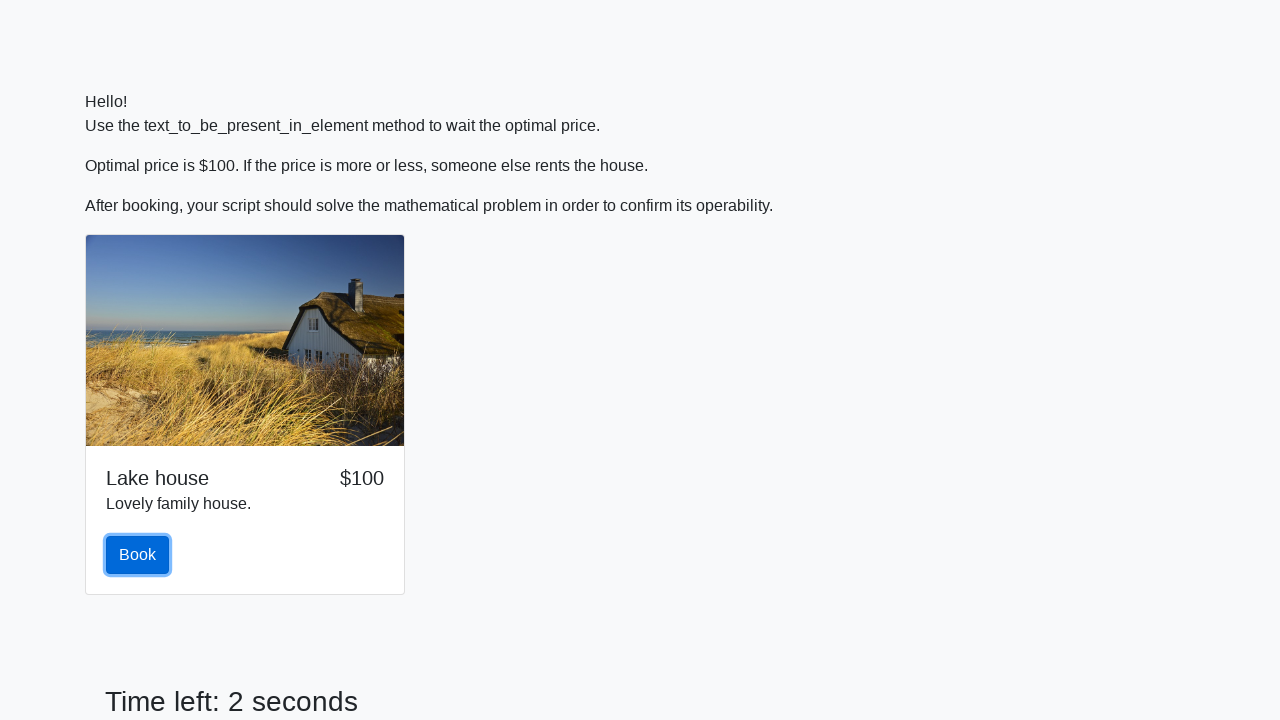

Calculated the mathematical formula: log(abs(12*sin(x)))
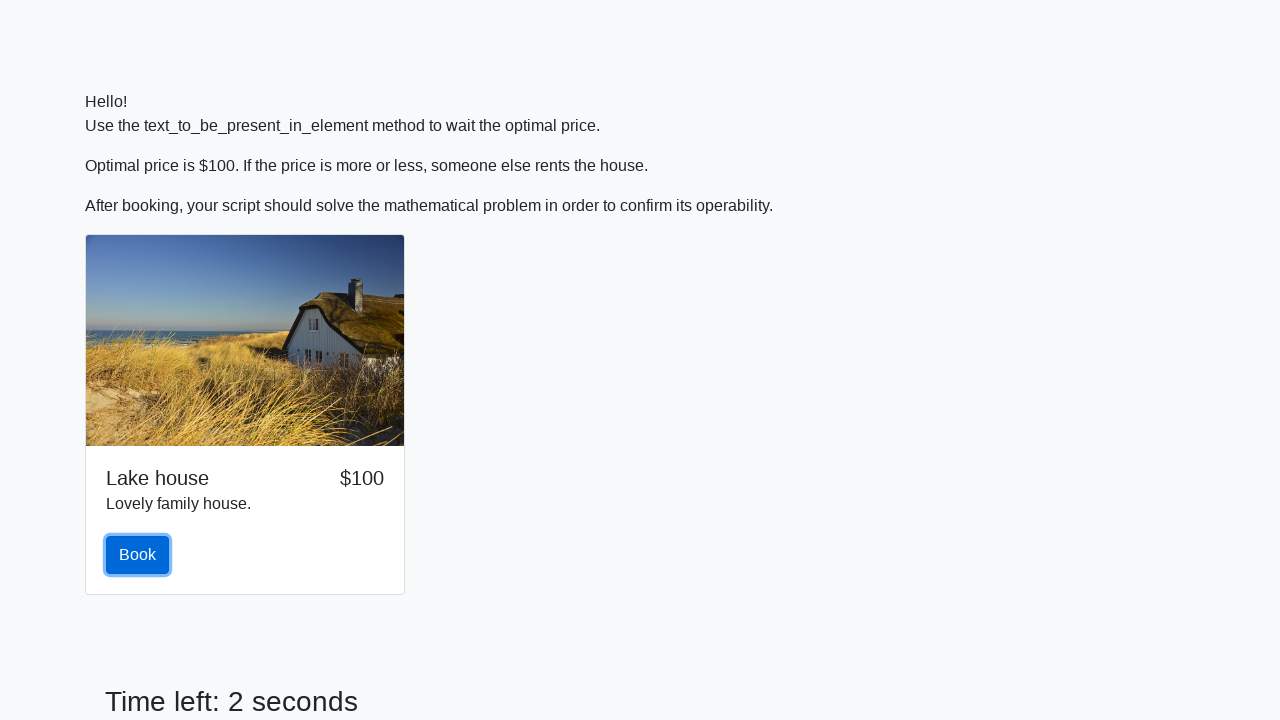

Filled the answer field with the calculated result on #answer
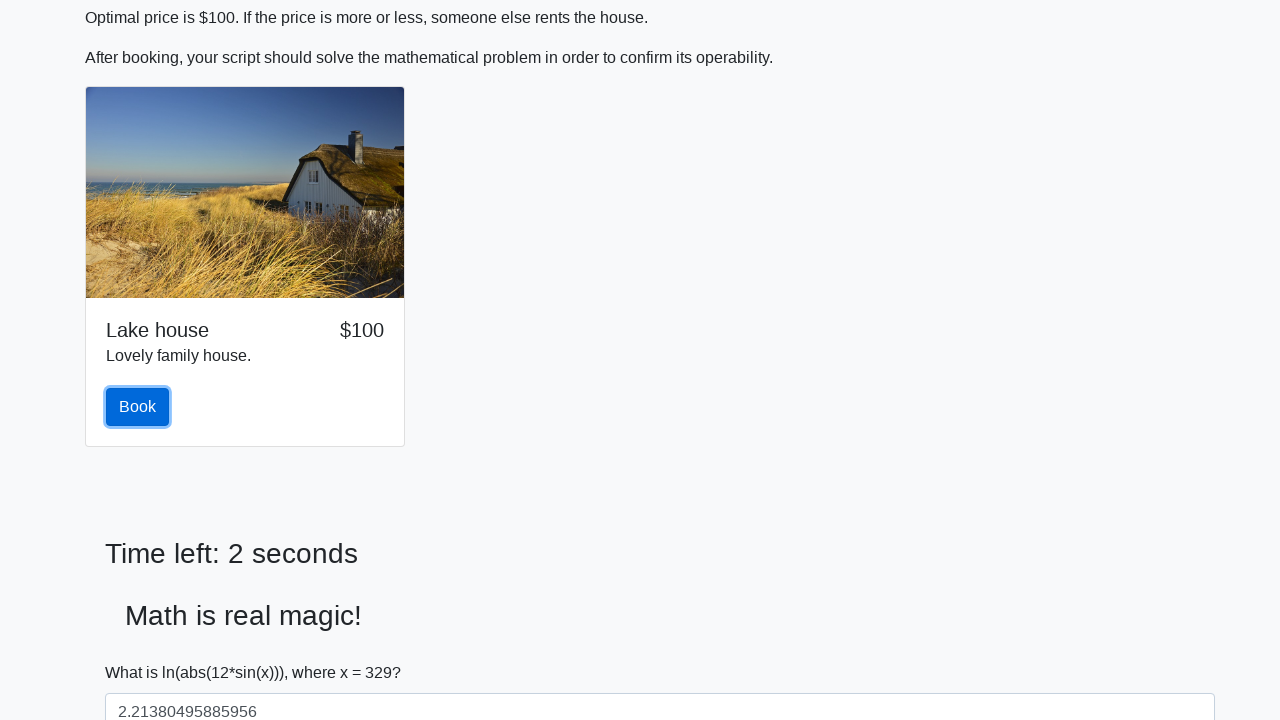

Clicked the submit button to complete the form at (143, 651) on [type='submit']
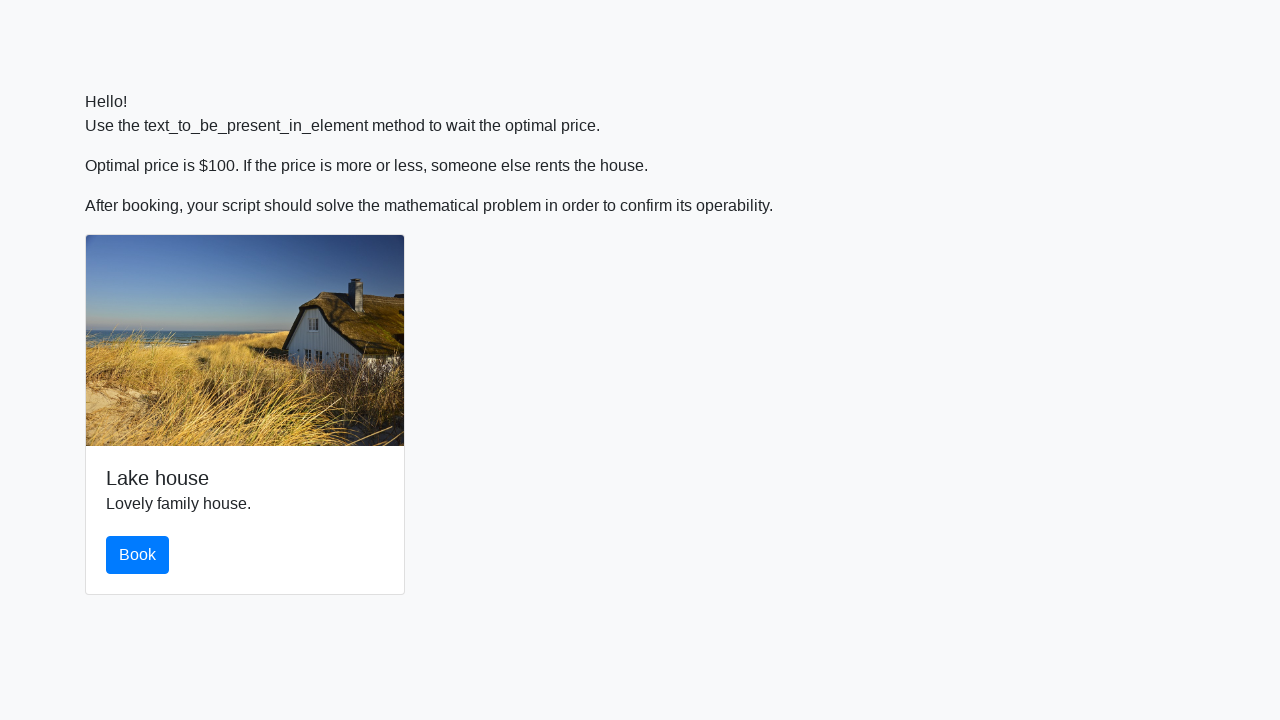

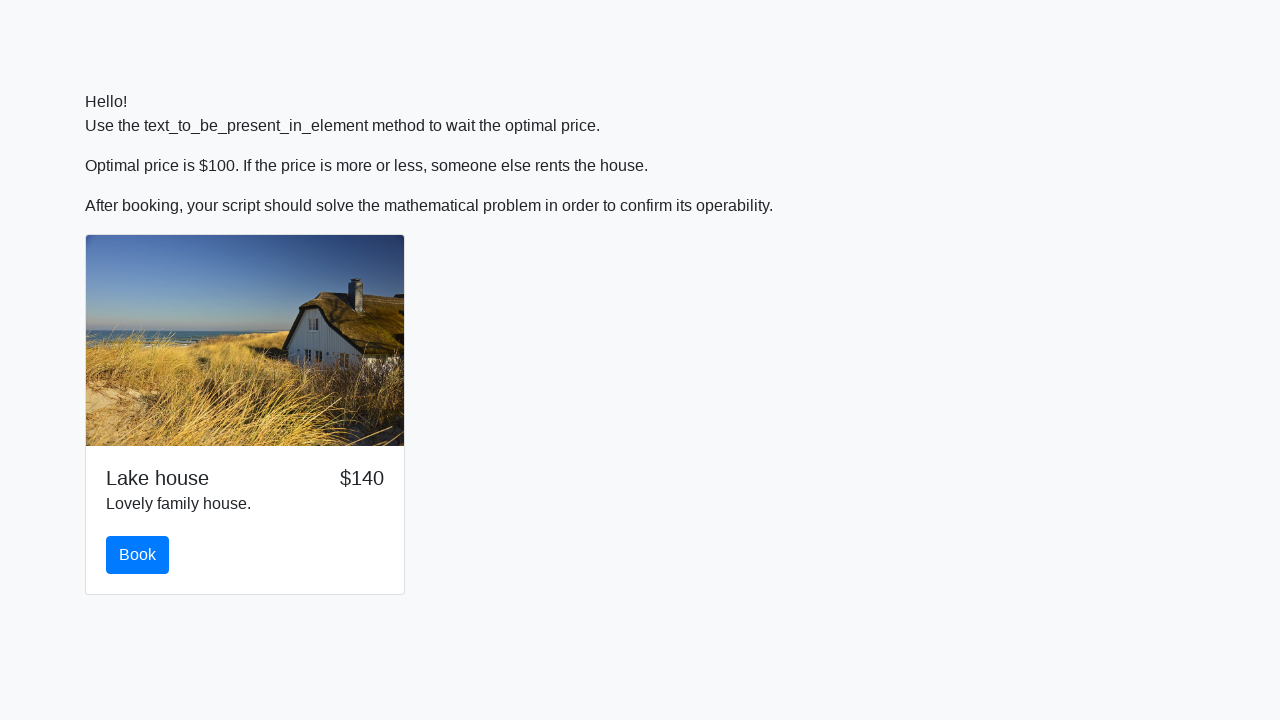